Verifies that the footer section contains links and that they are properly rendered on the automation practice page

Starting URL: https://rahulshettyacademy.com/AutomationPractice/

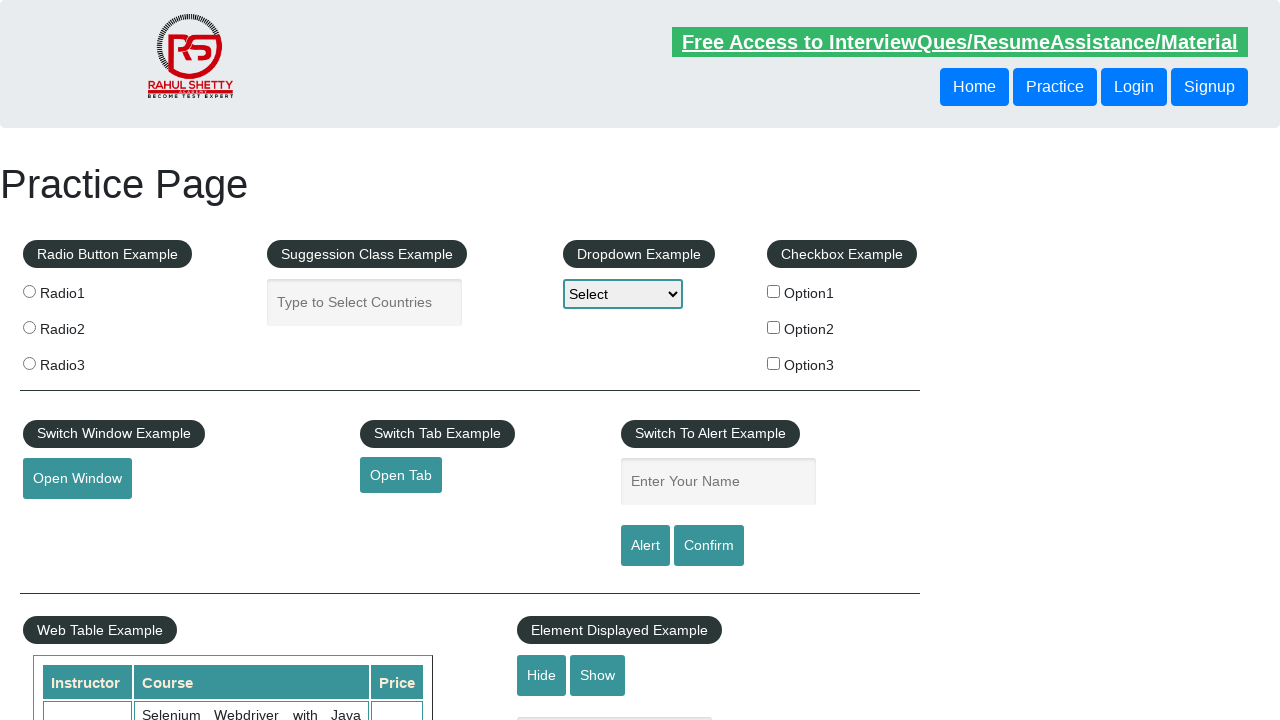

Waited for footer section to be visible
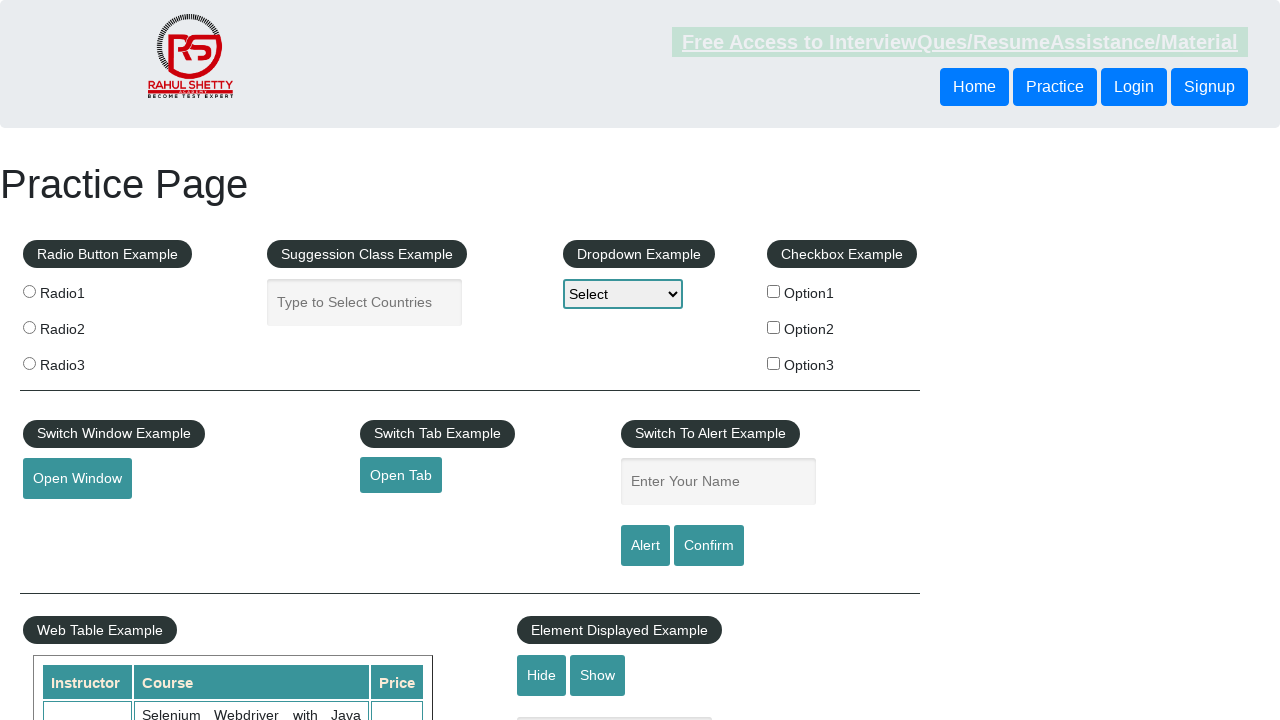

Located footer element with class footer_top_agile_w3ls
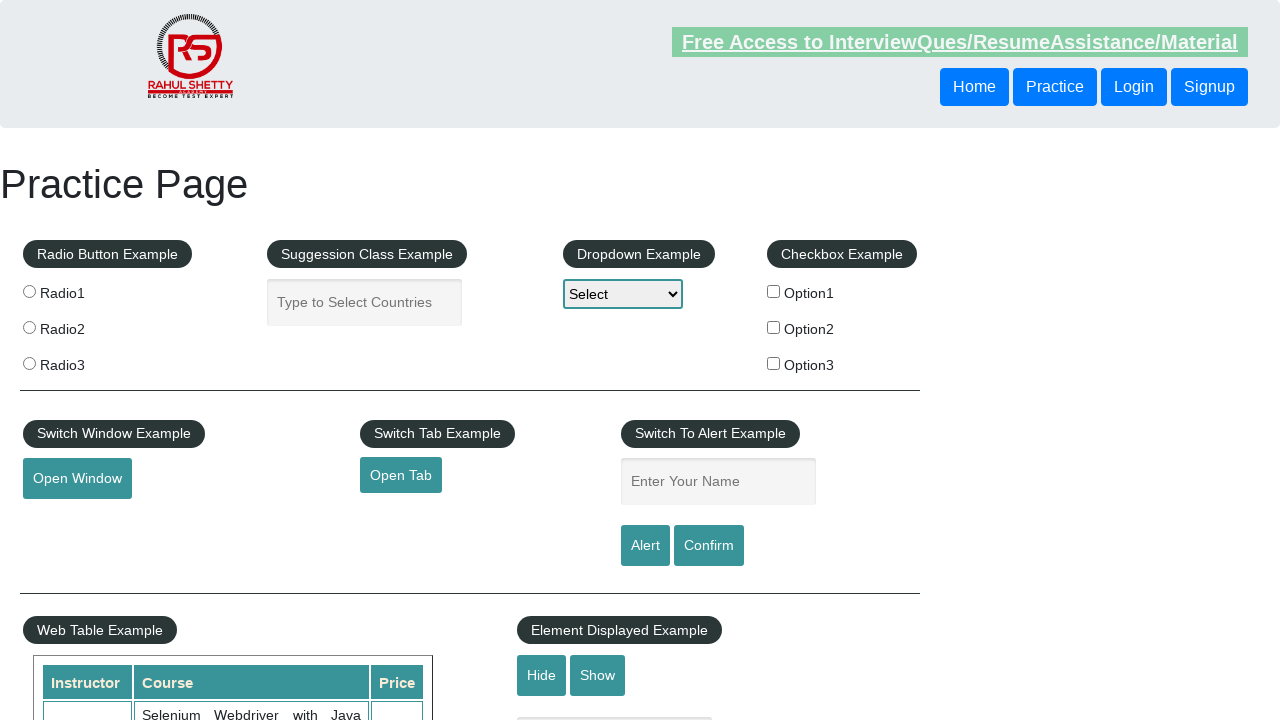

Located all anchor tags within footer element
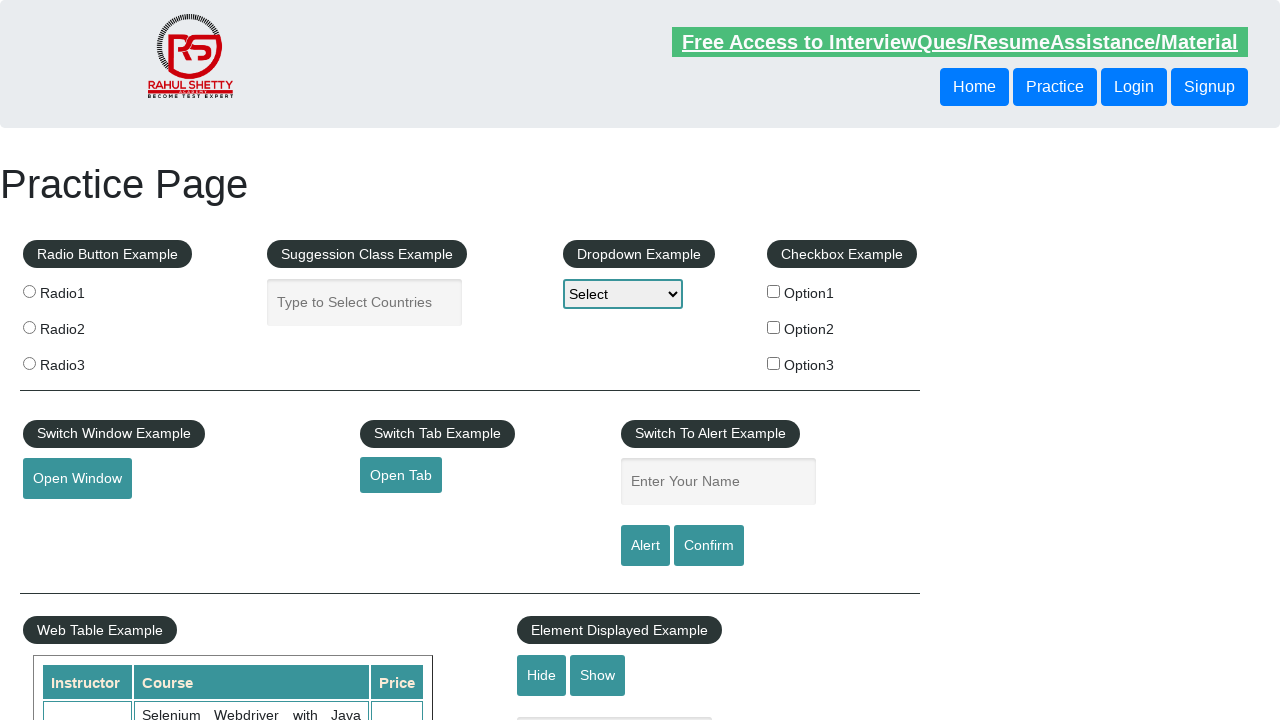

Waited for first footer link to be ready
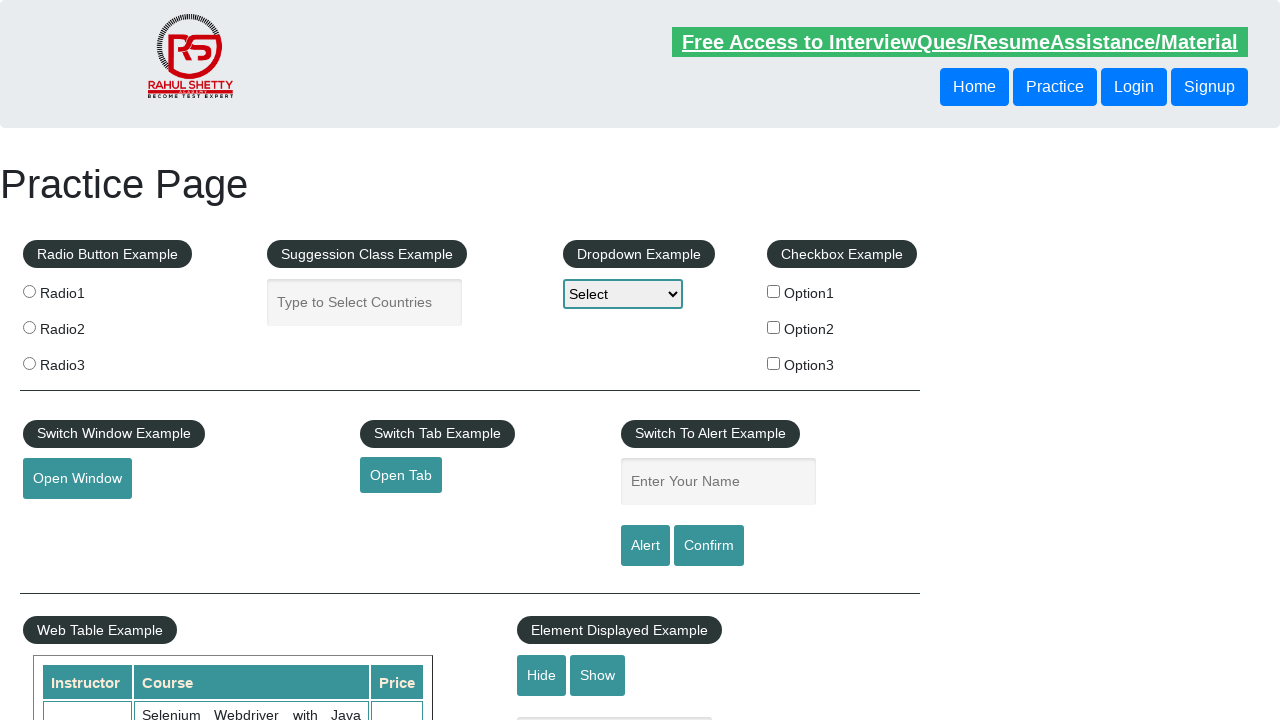

Retrieved footer link count: 20 links found
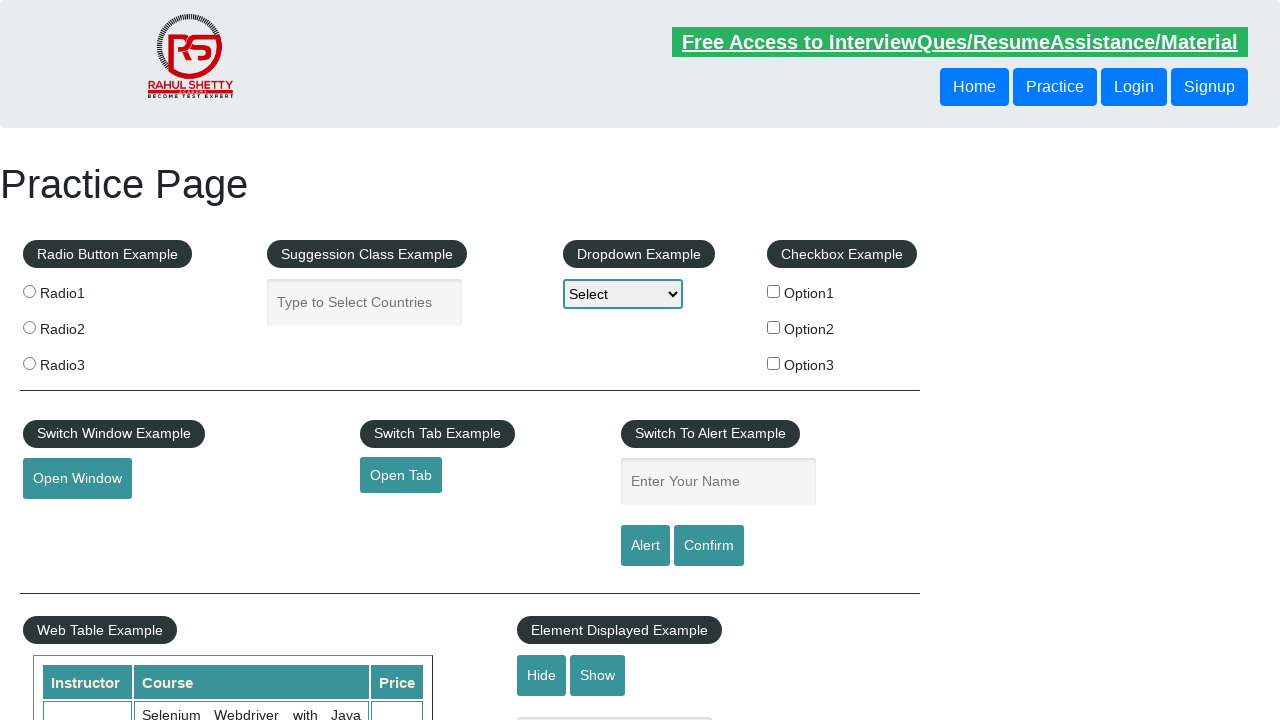

Verified that footer contains at least one link
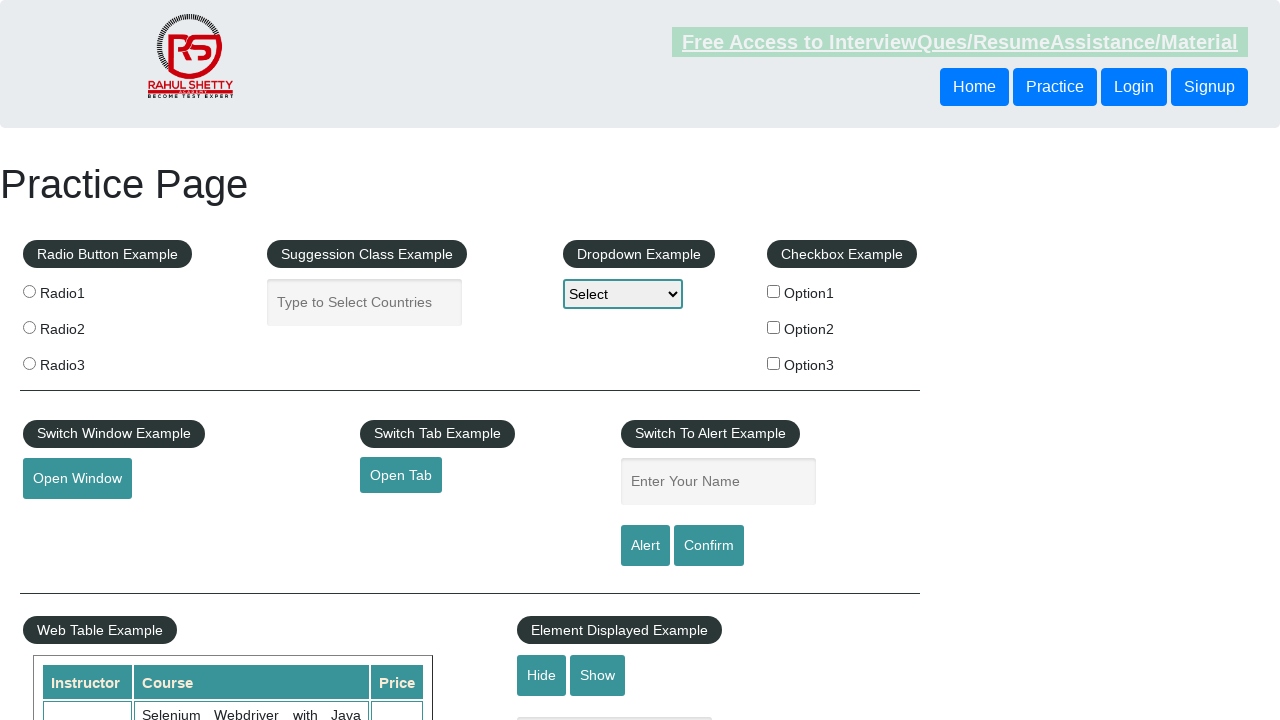

Clicked on the first footer link to verify interactivity at (157, 482) on .footer_top_agile_w3ls >> a >> nth=0
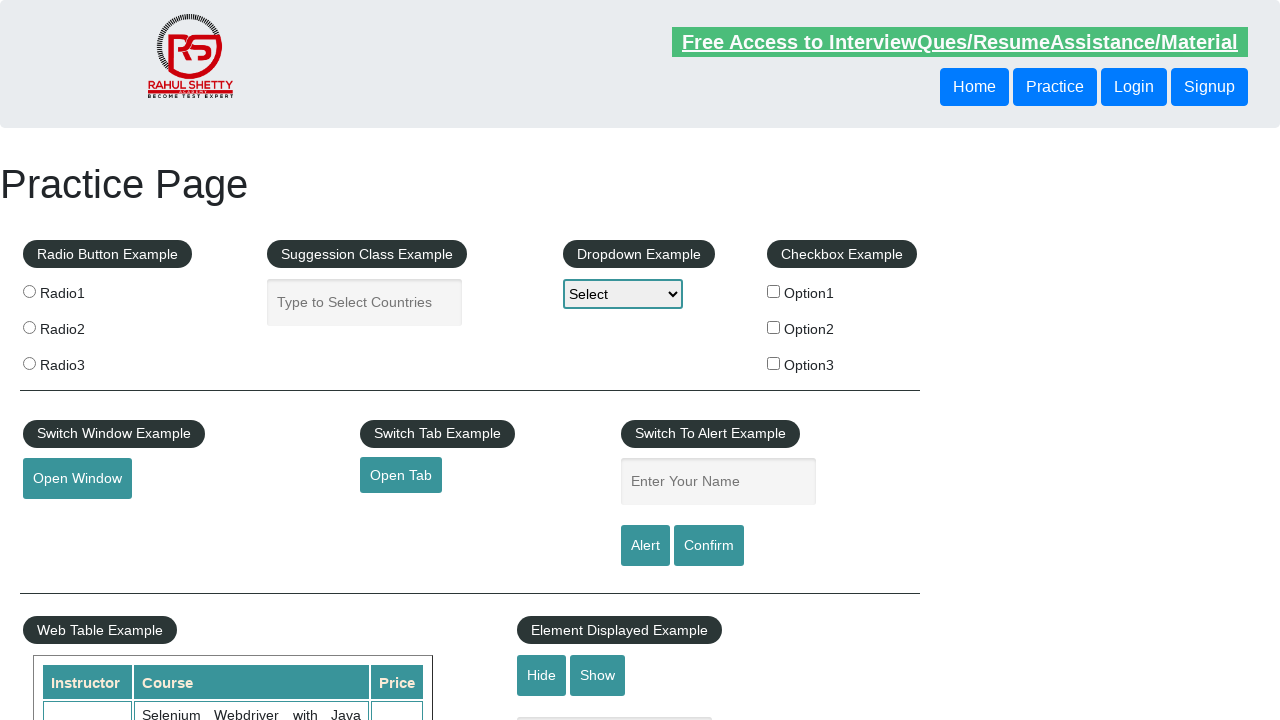

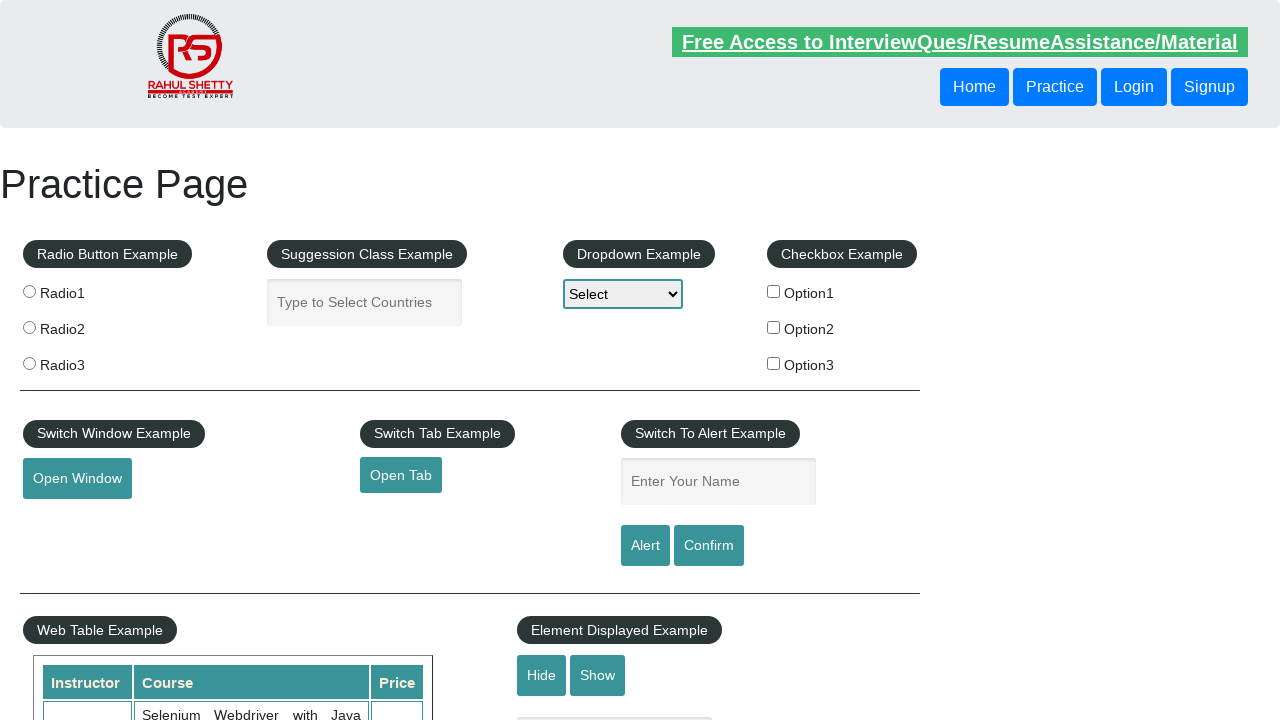